Navigates to MuslimMatch.com homepage, maximizes the browser window, and verifies the page loads by checking the URL and title are accessible.

Starting URL: https://www.muslimmatch.com/

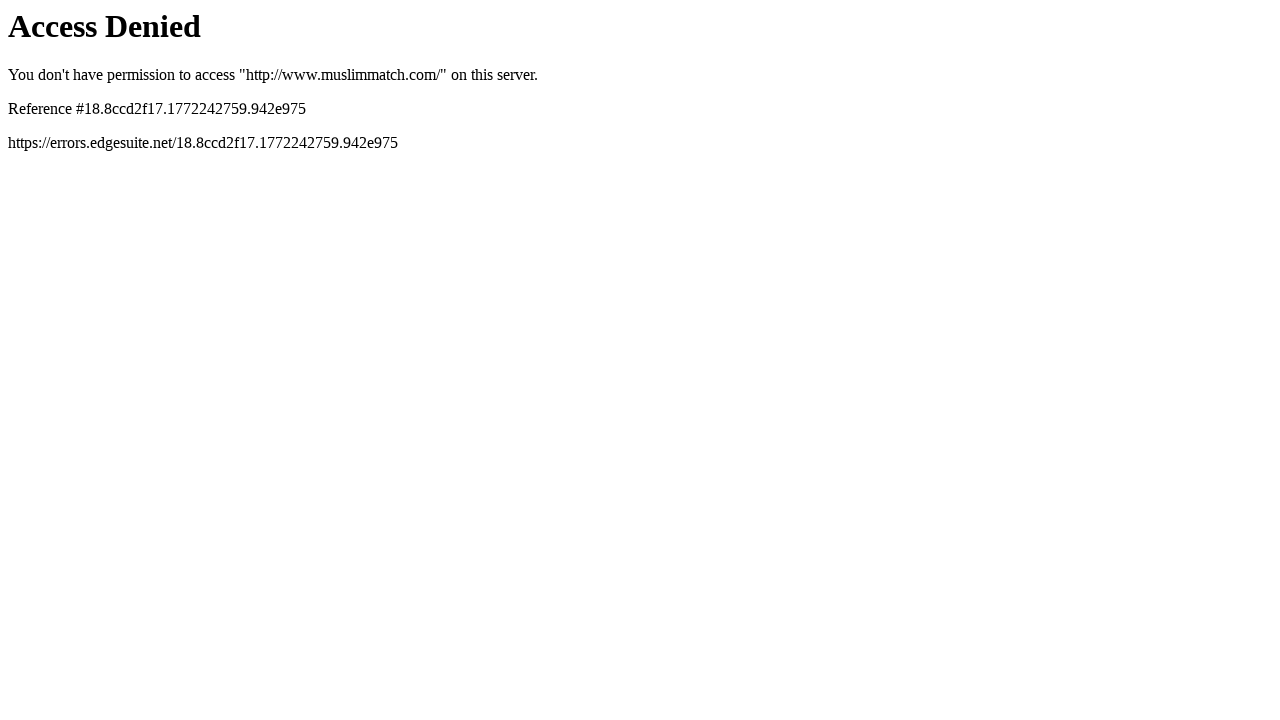

Set browser viewport to 1920x1080
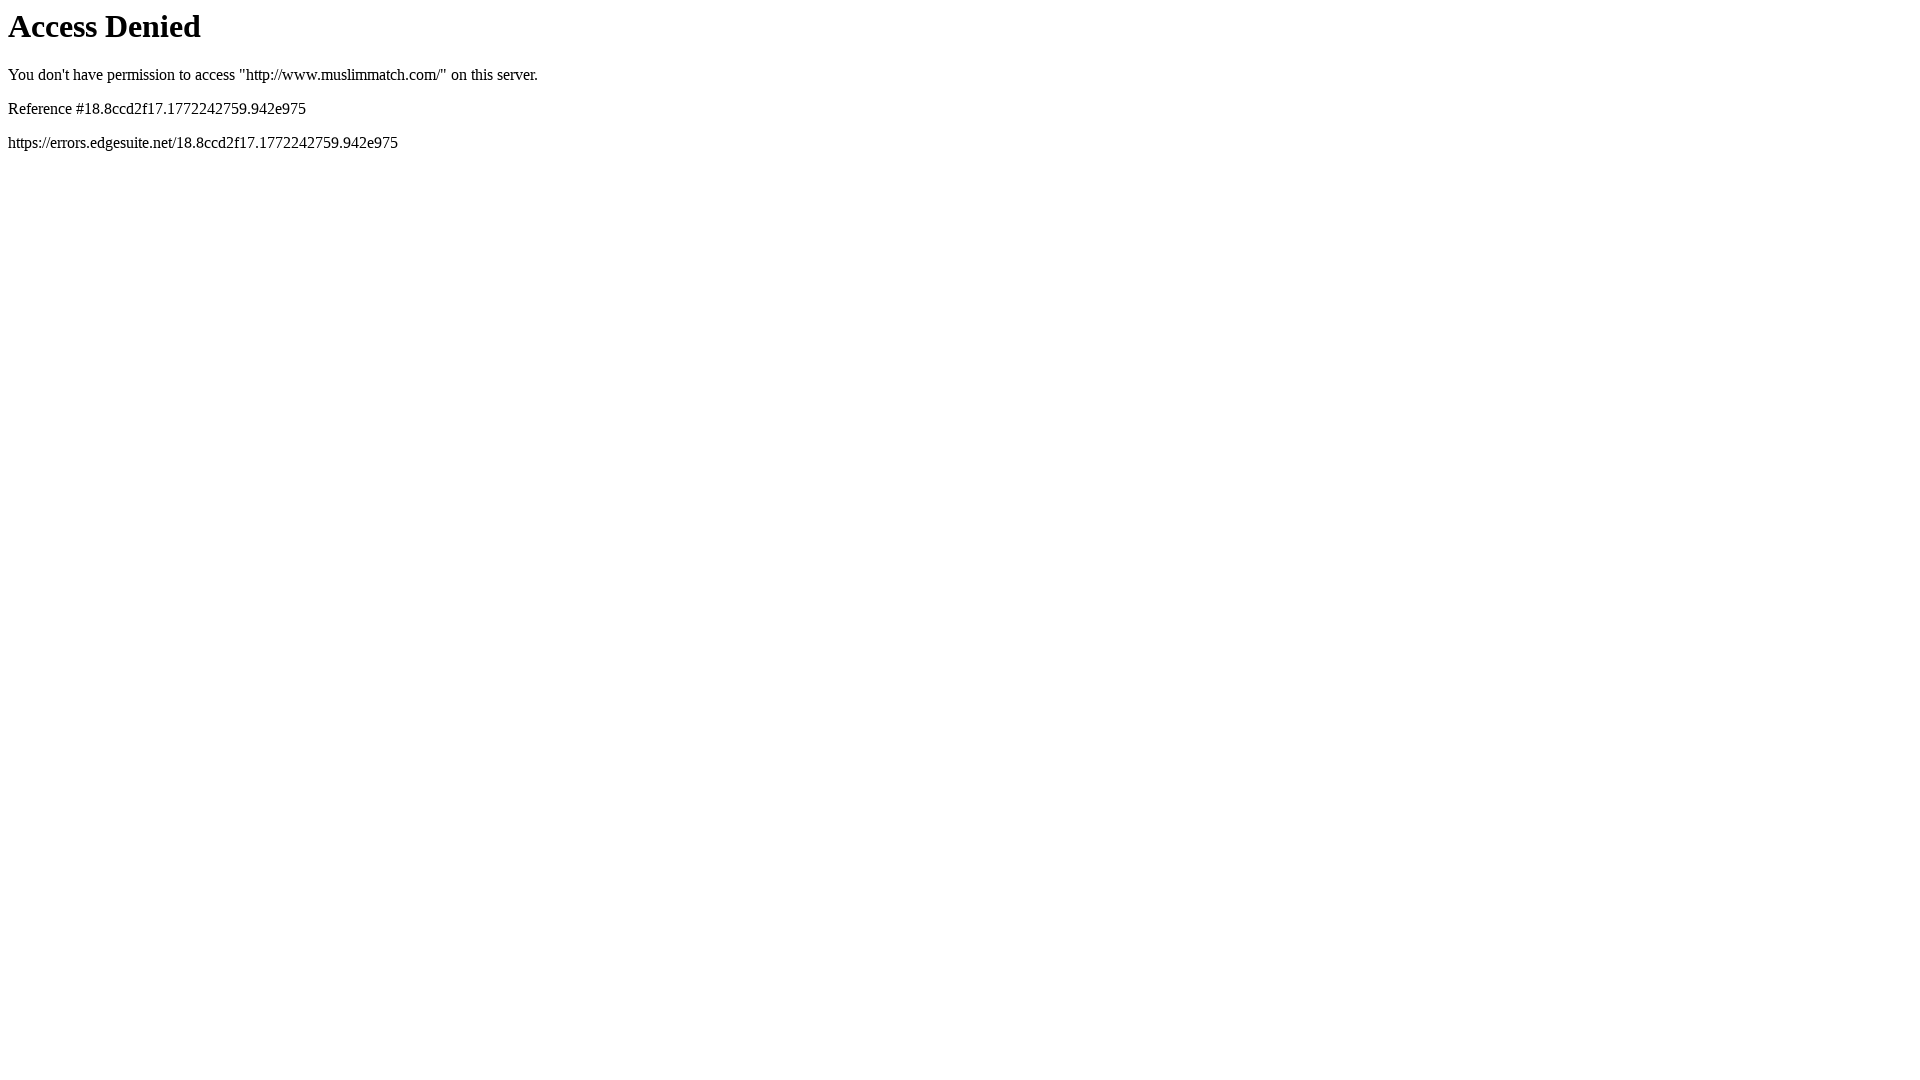

Waited for page to reach domcontentloaded state
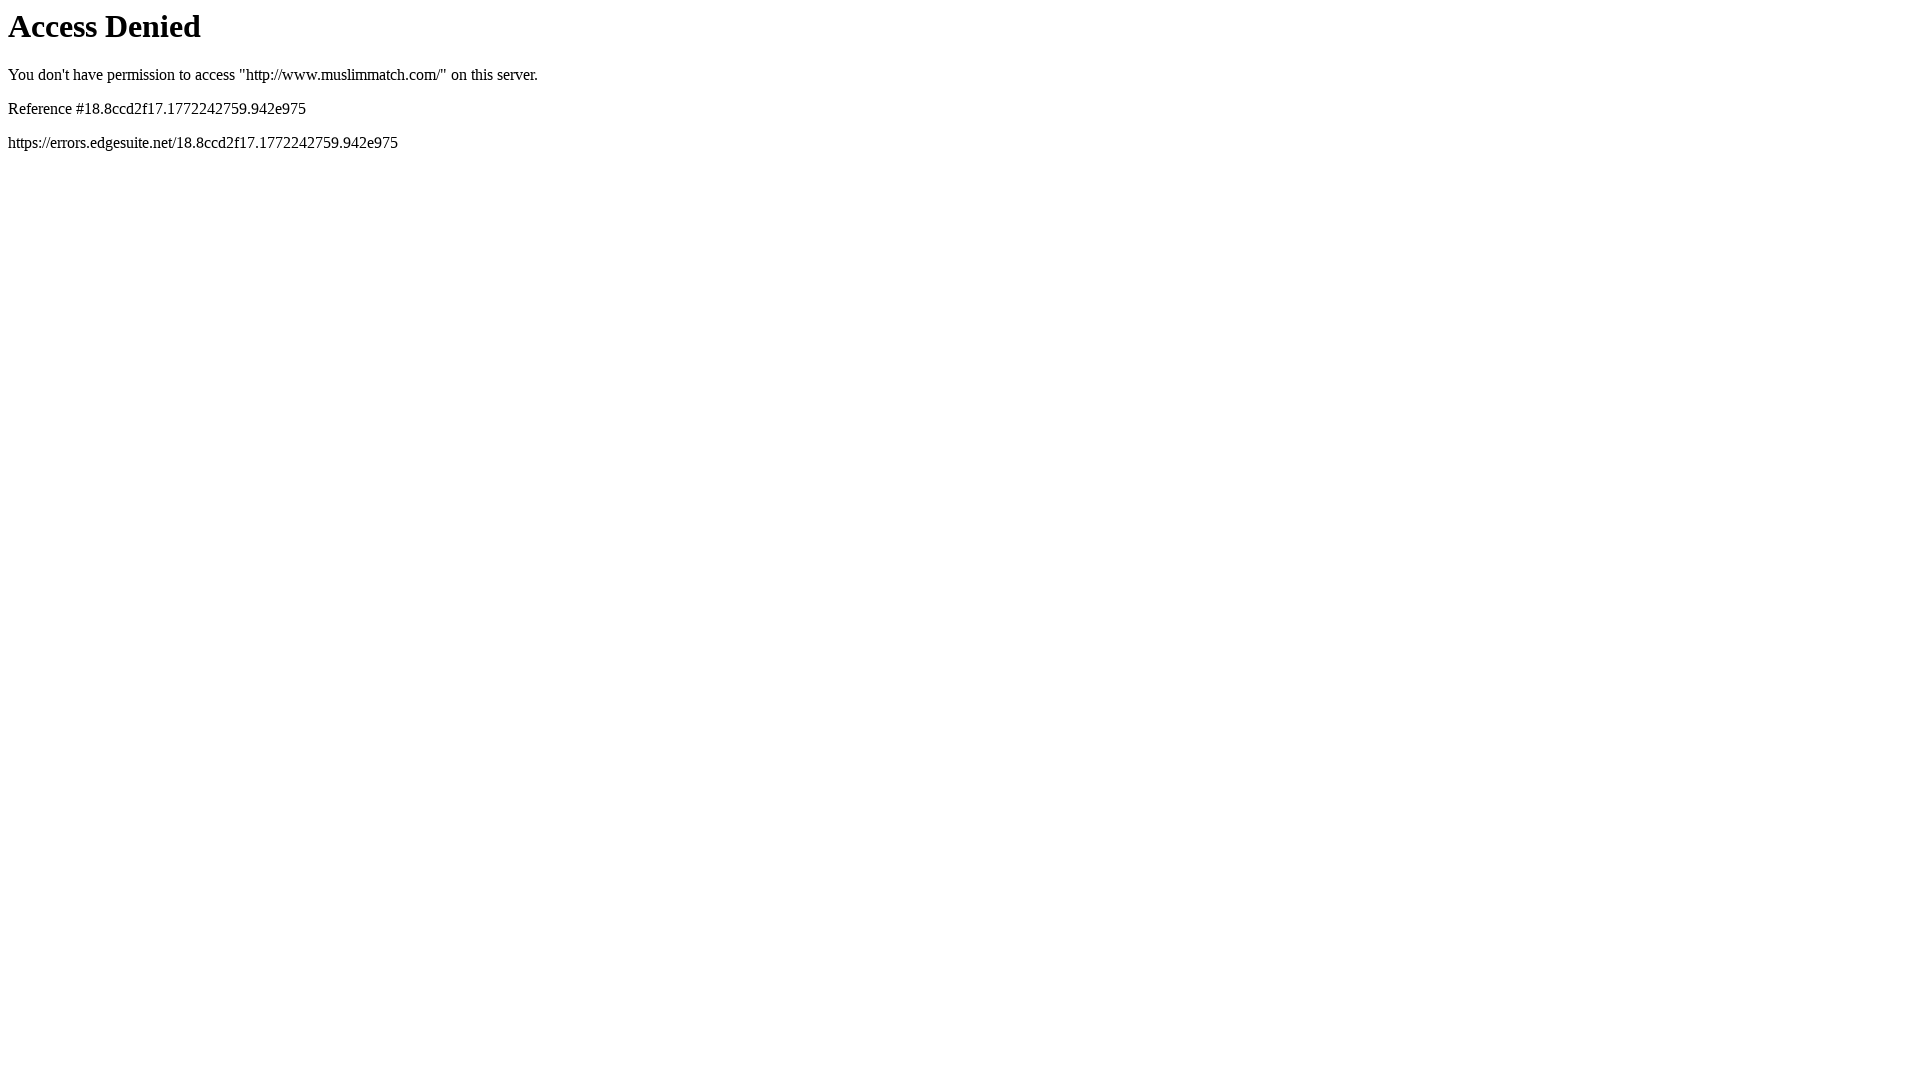

Retrieved current URL: https://www.muslimmatch.com/
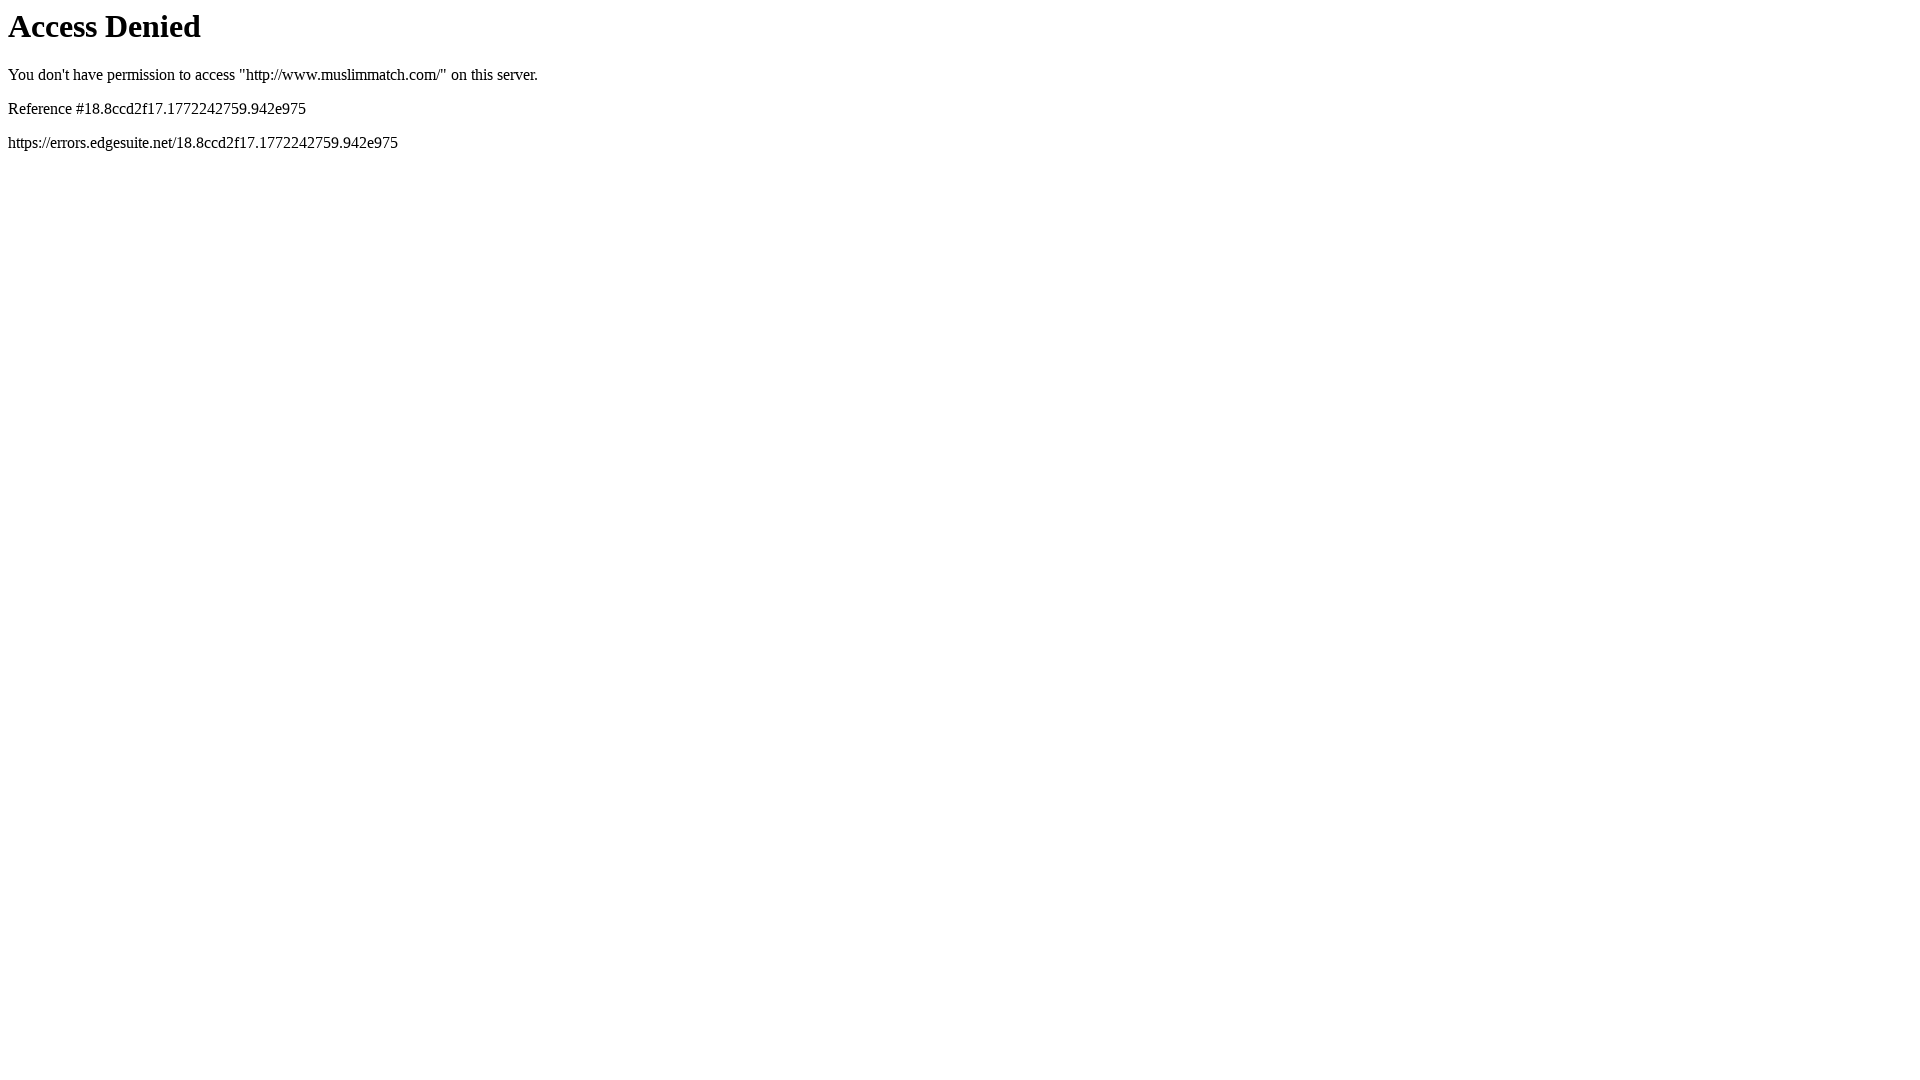

Retrieved page title: Access Denied
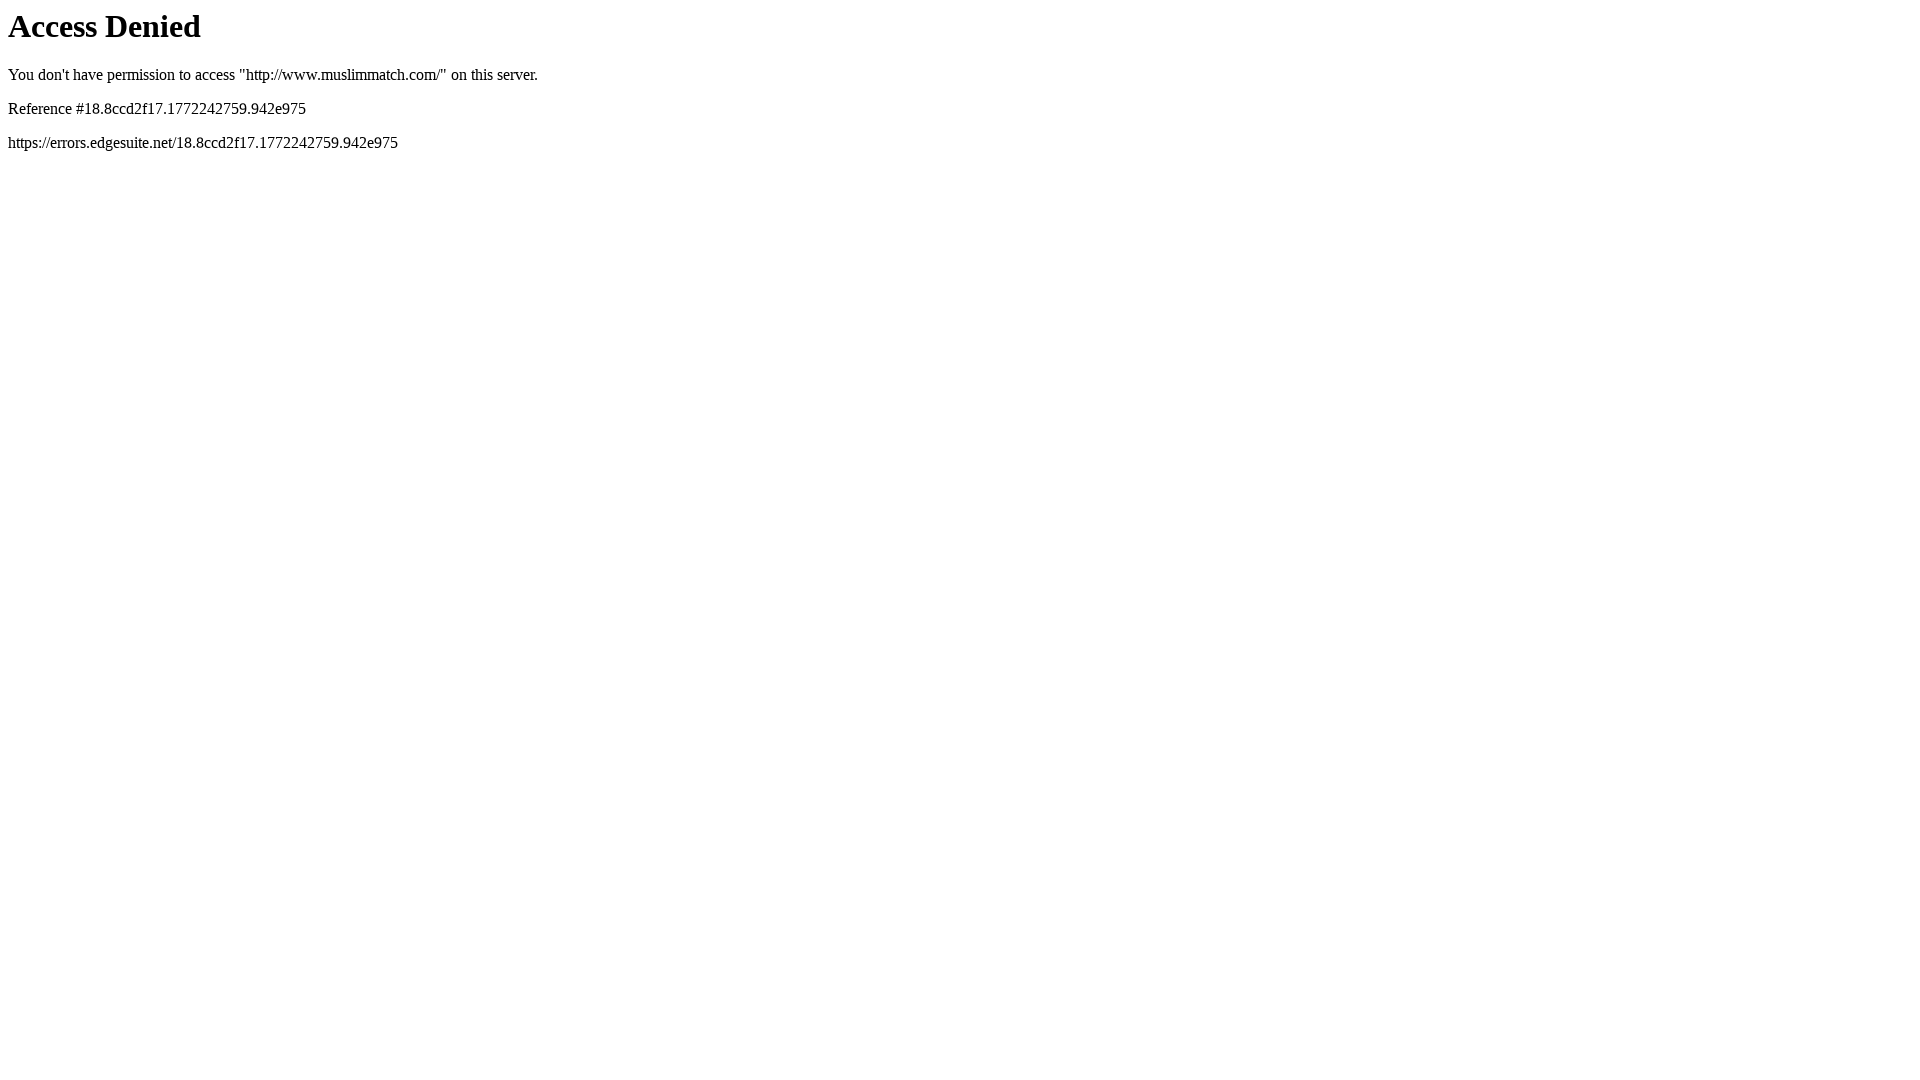

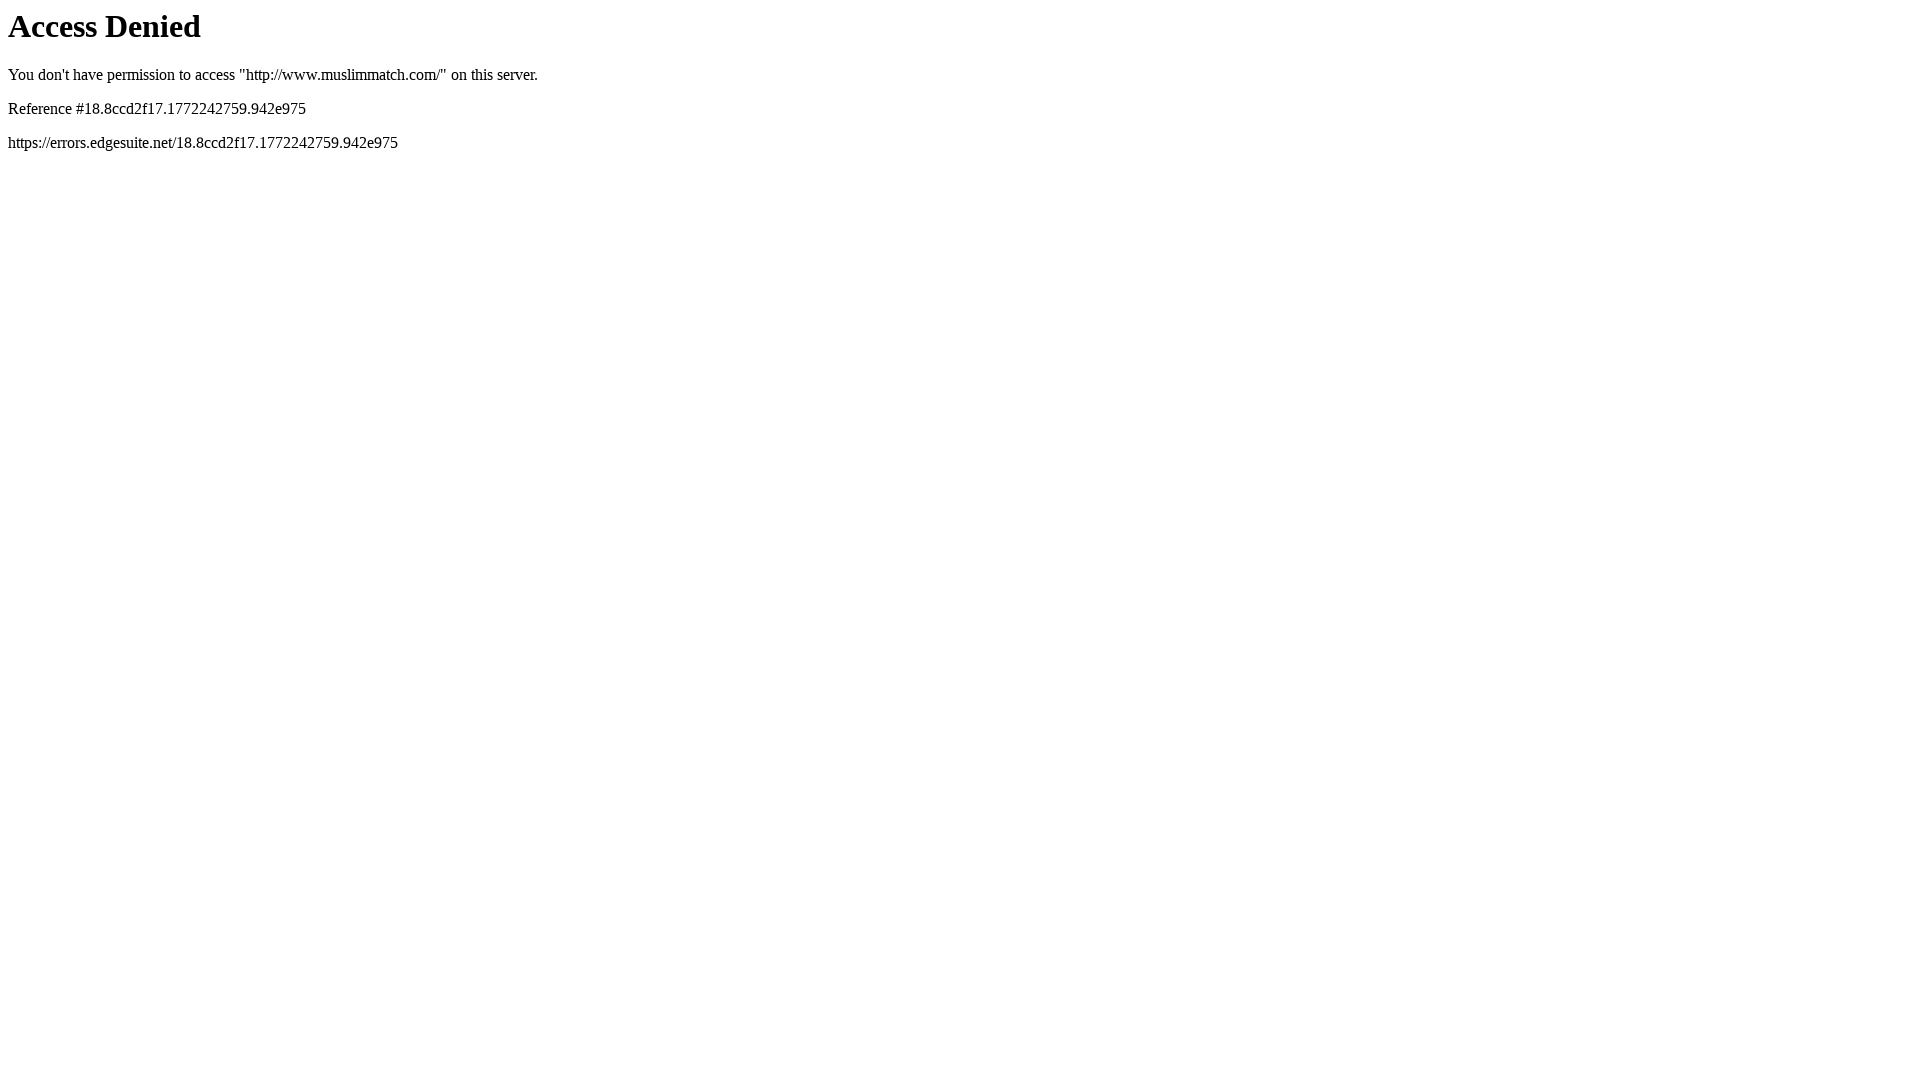